Navigates to the ZLTI homepage and verifies that link elements are present on the page by waiting for anchor tags to load.

Starting URL: https://www.zlti.com/

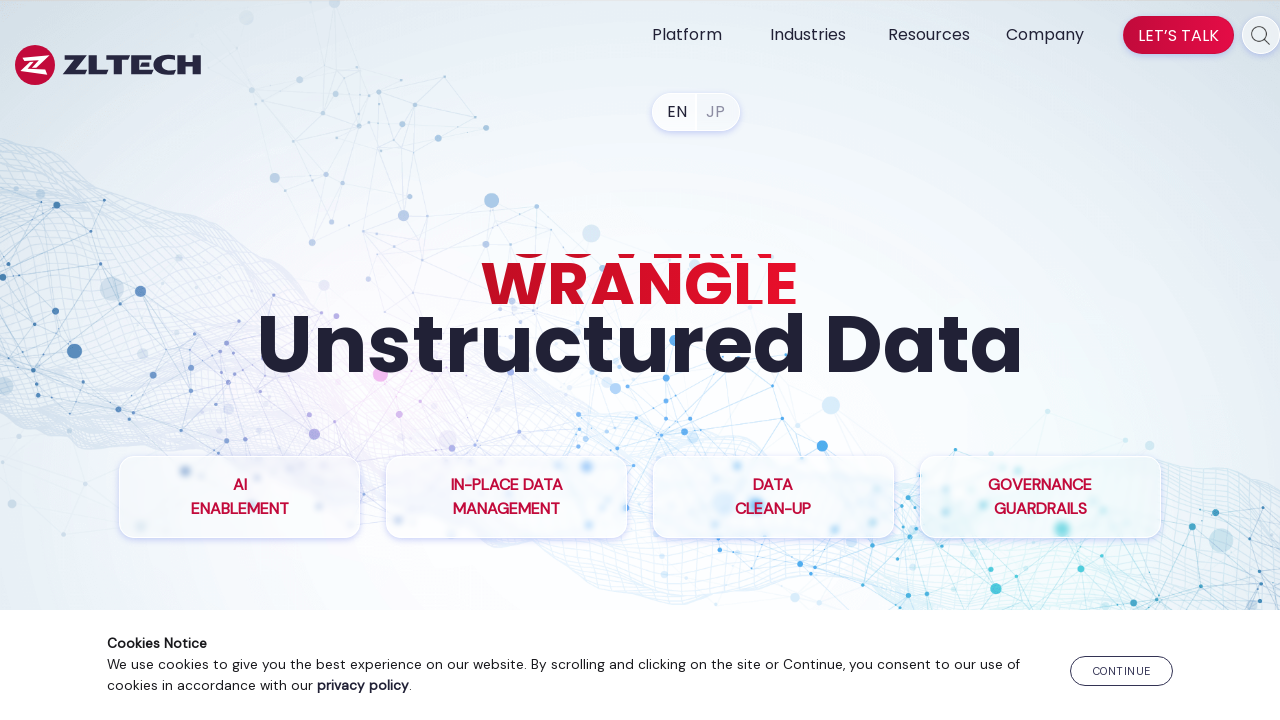

Waited for page to reach networkidle load state
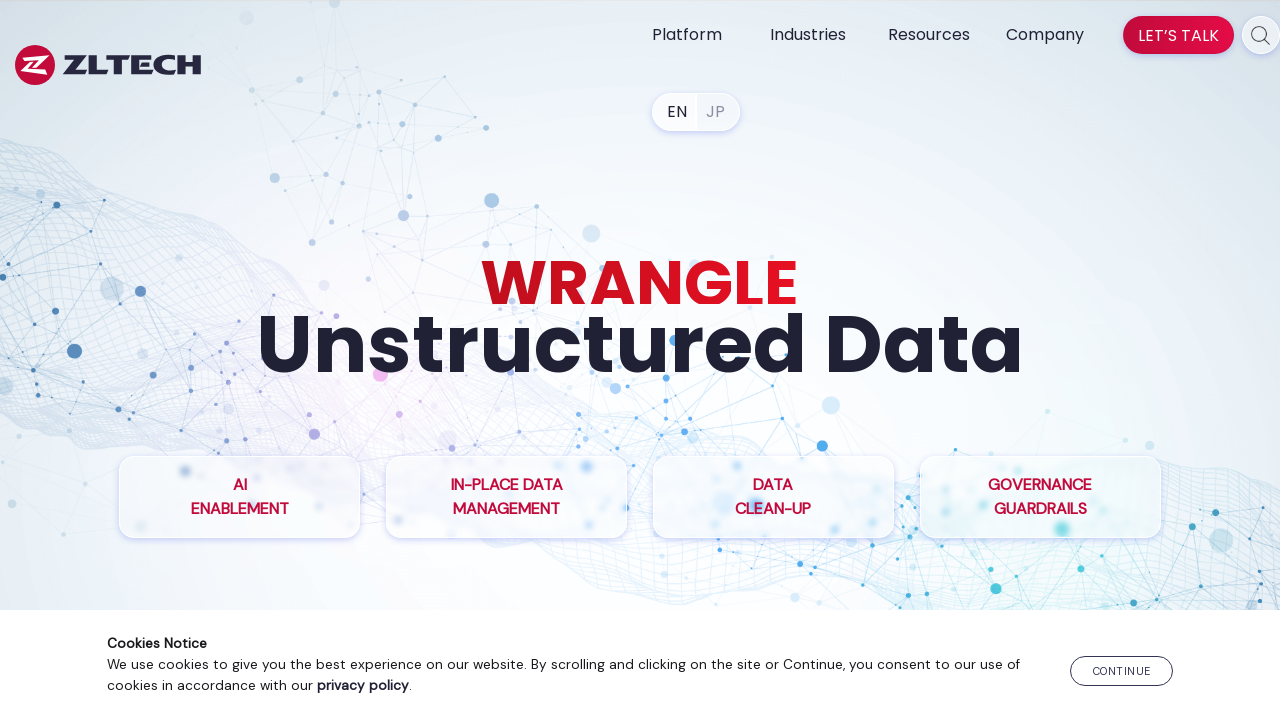

Waited for anchor tags with href attribute to be present
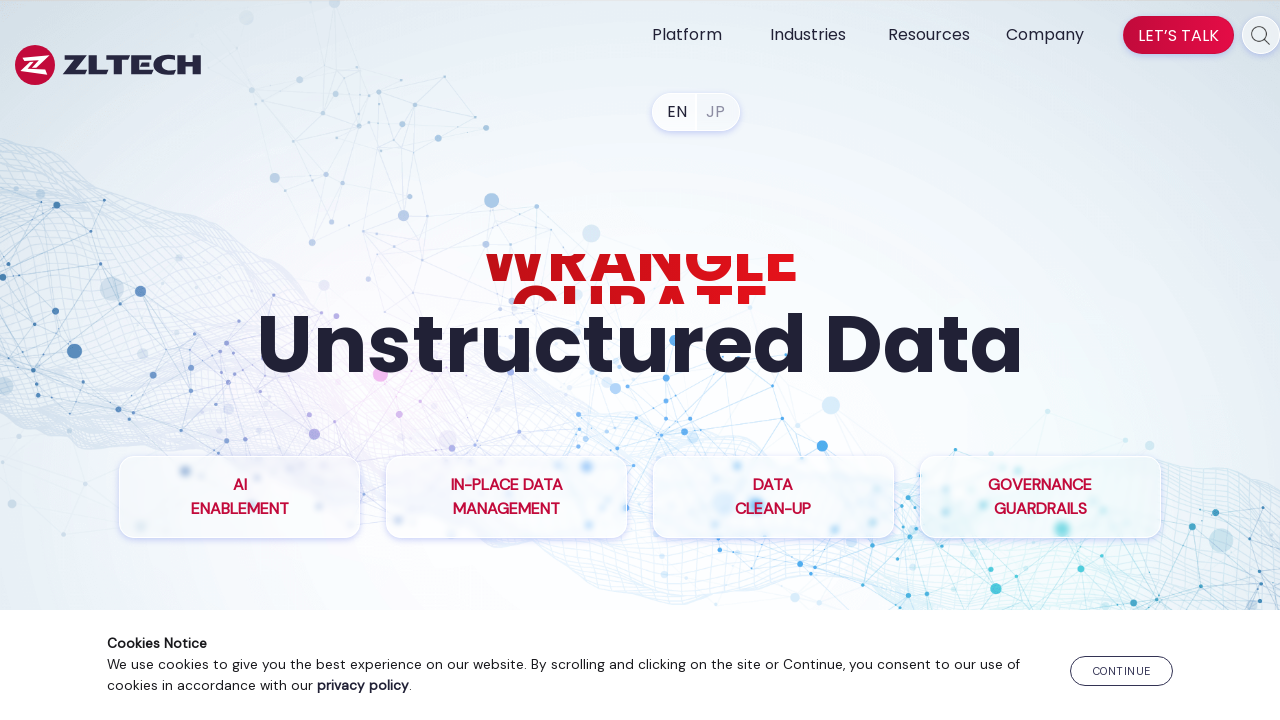

Located all anchor tags with href attribute
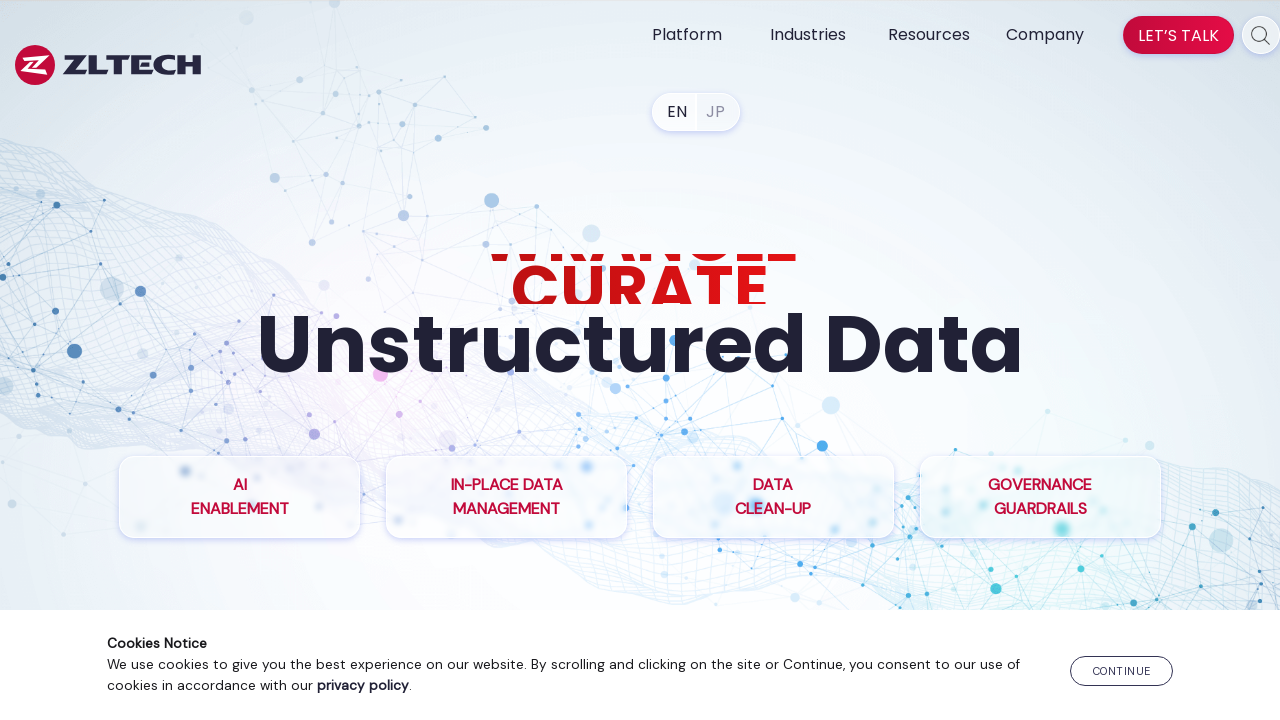

Verified that 75 links are present on the ZLTI homepage
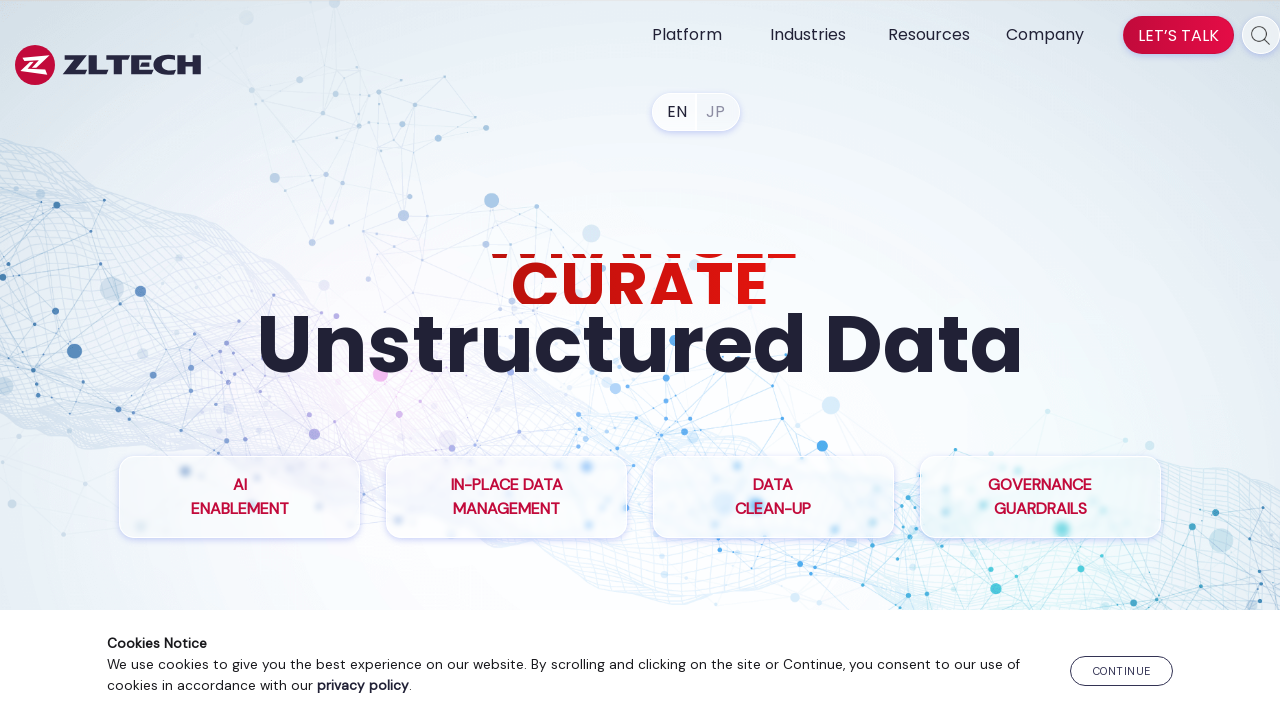

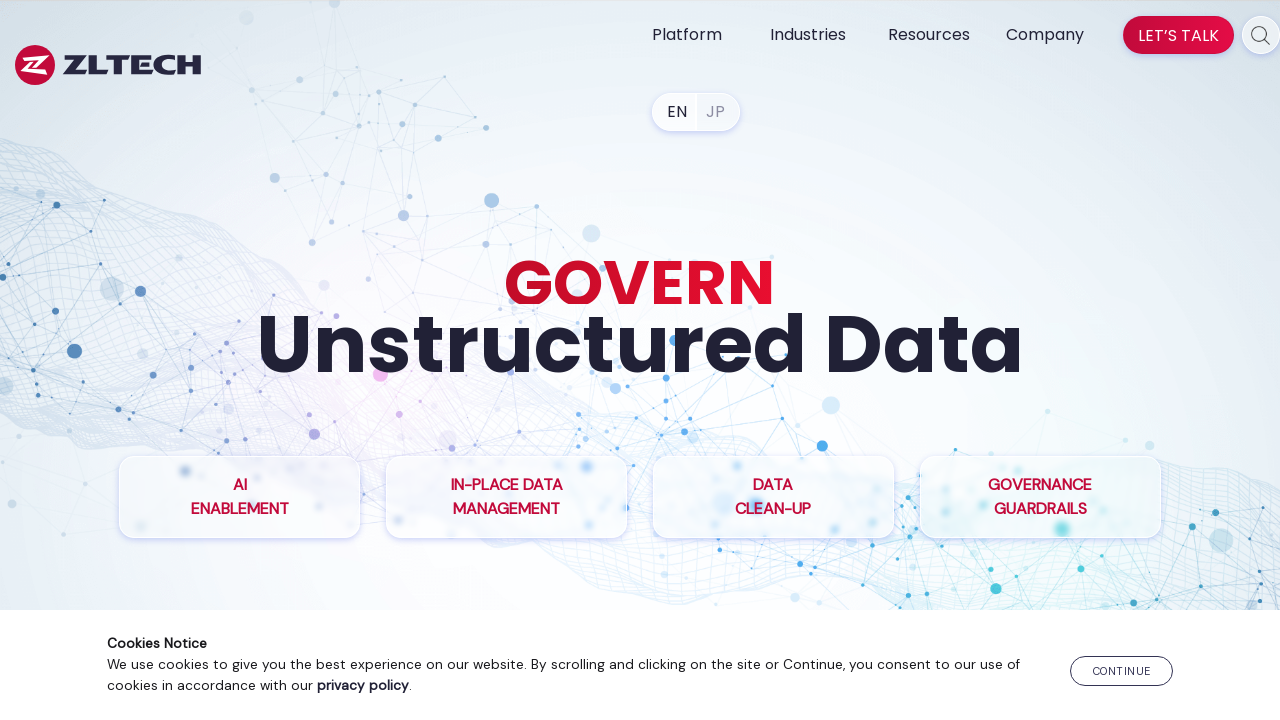